Tests drag and drop functionality on jQuery UI demo page by dragging an element and dropping it onto a target area

Starting URL: http://jqueryui.com/droppable/

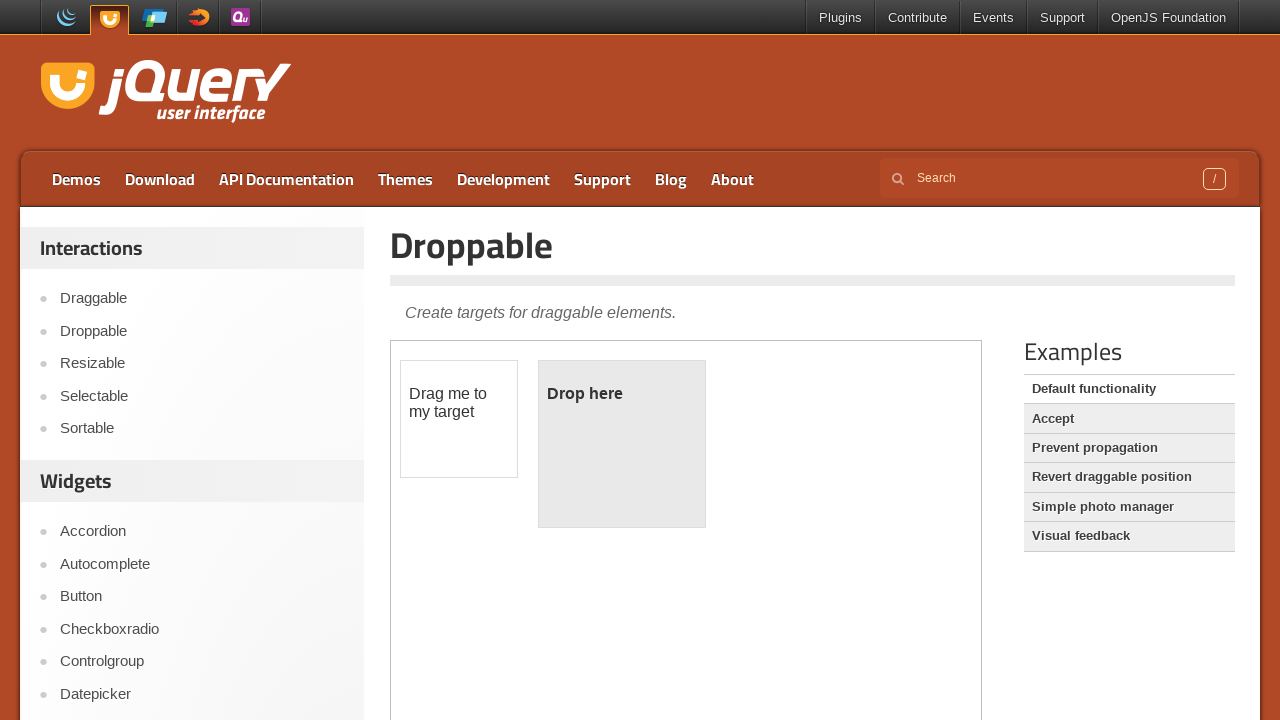

Located demo iframe
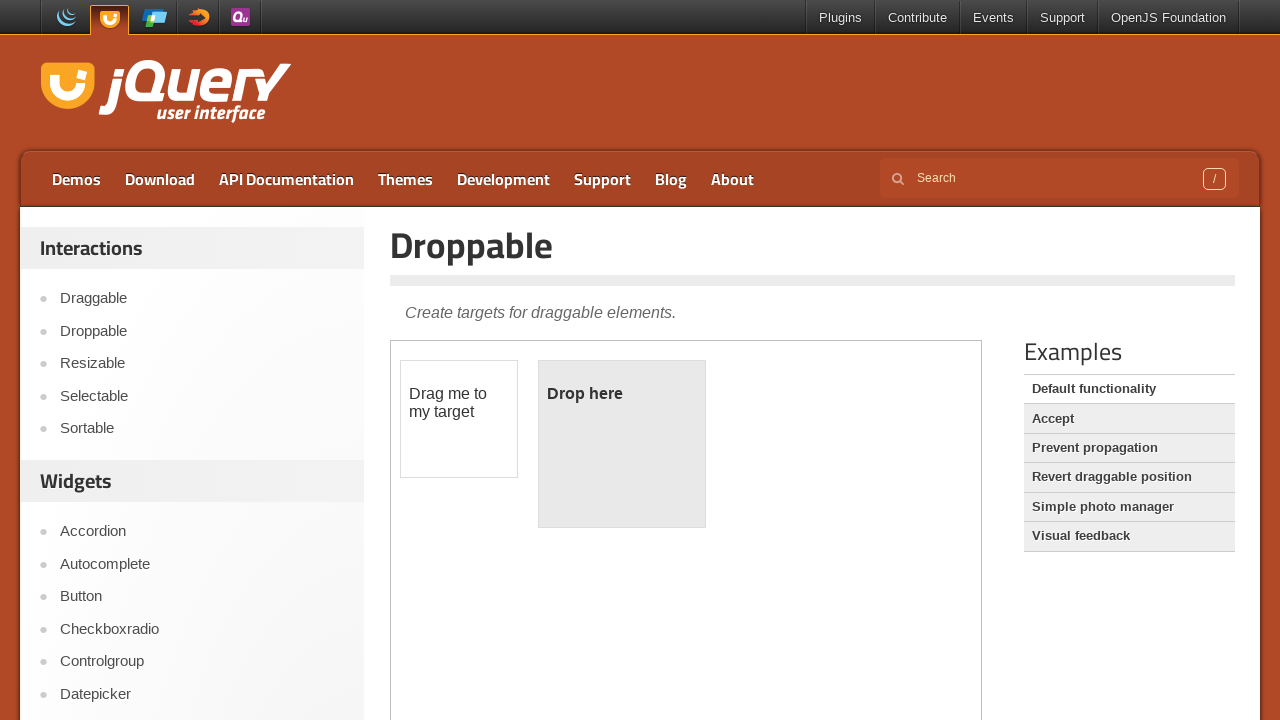

Located draggable element
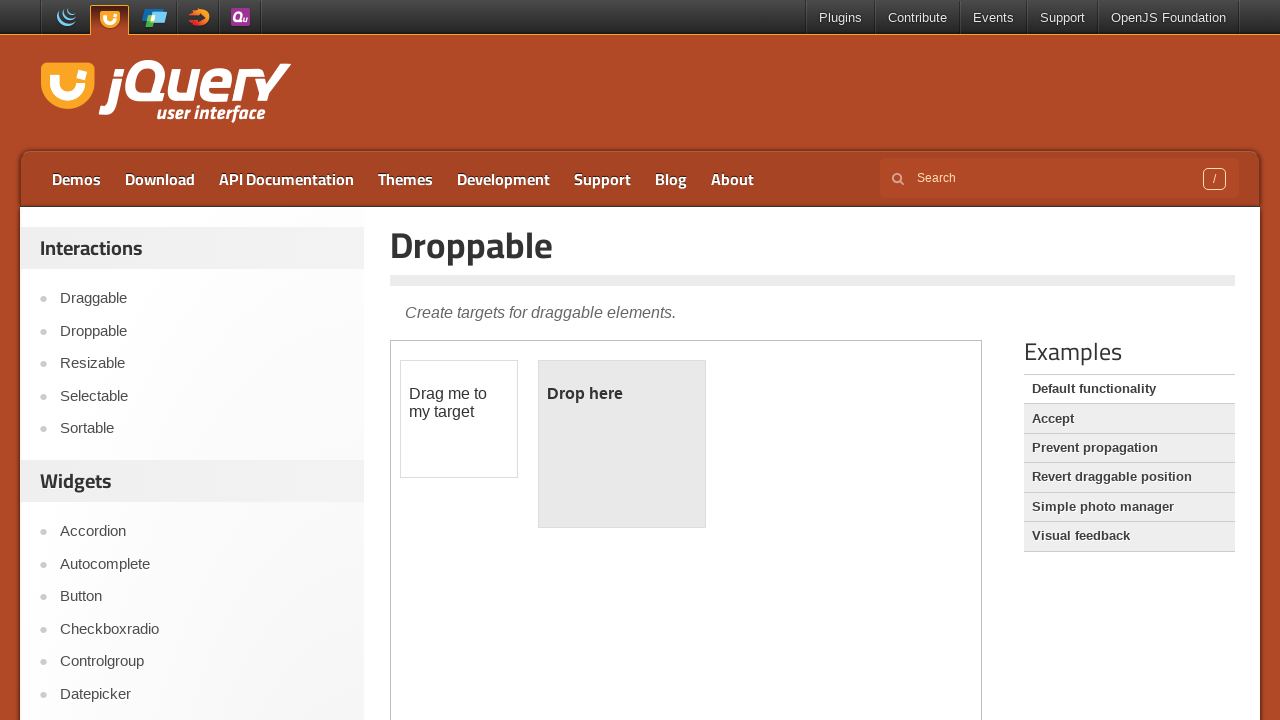

Located droppable target element
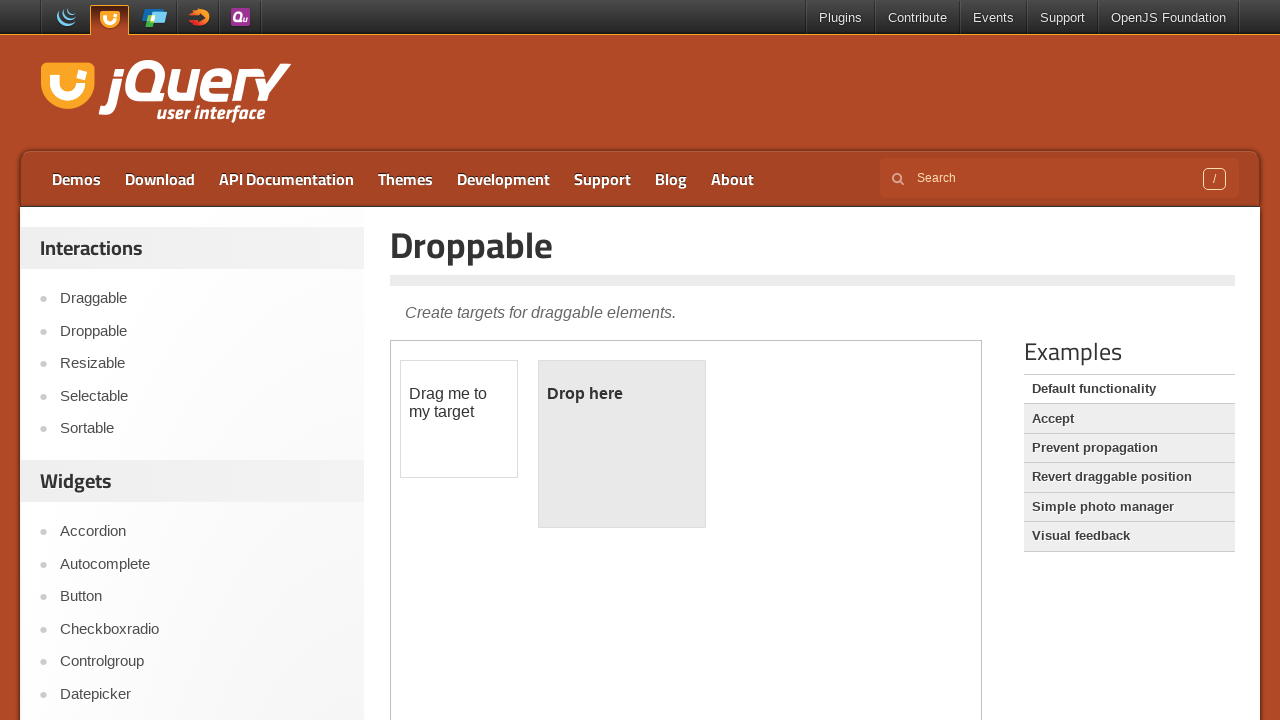

Dragged element to droppable target area at (622, 444)
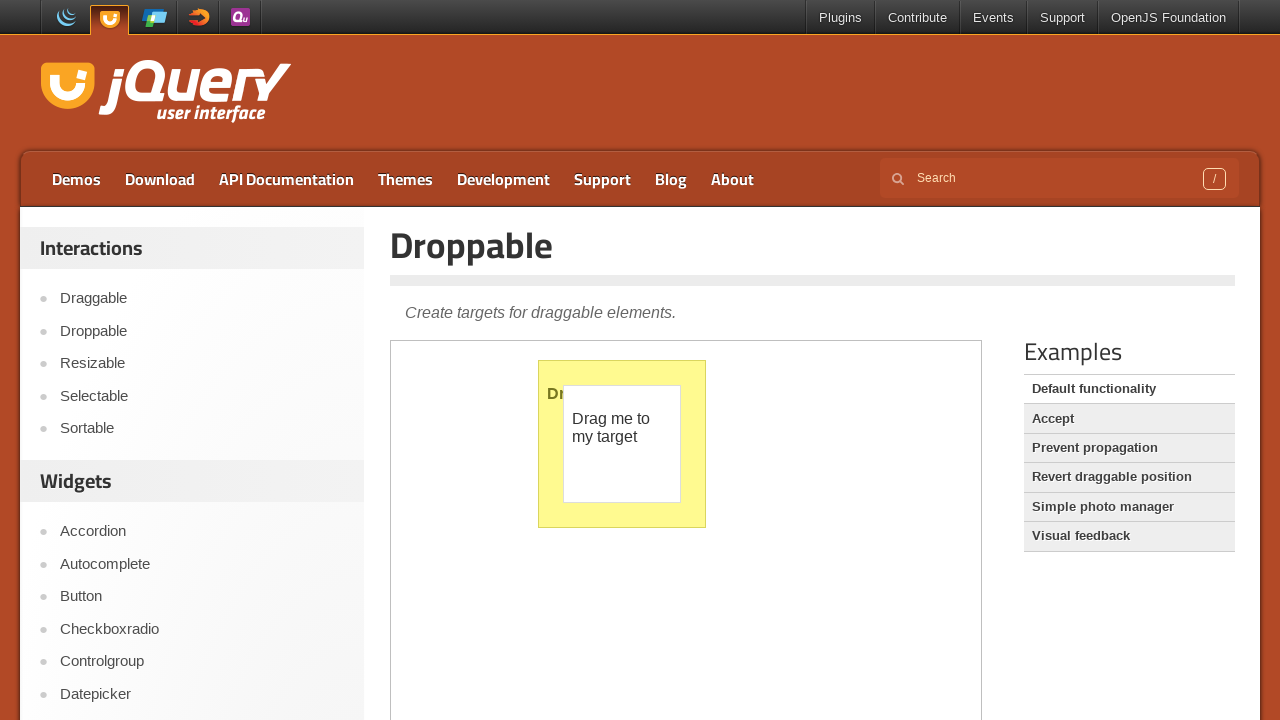

Verified drop was successful - droppable element displays 'Dropped!' text
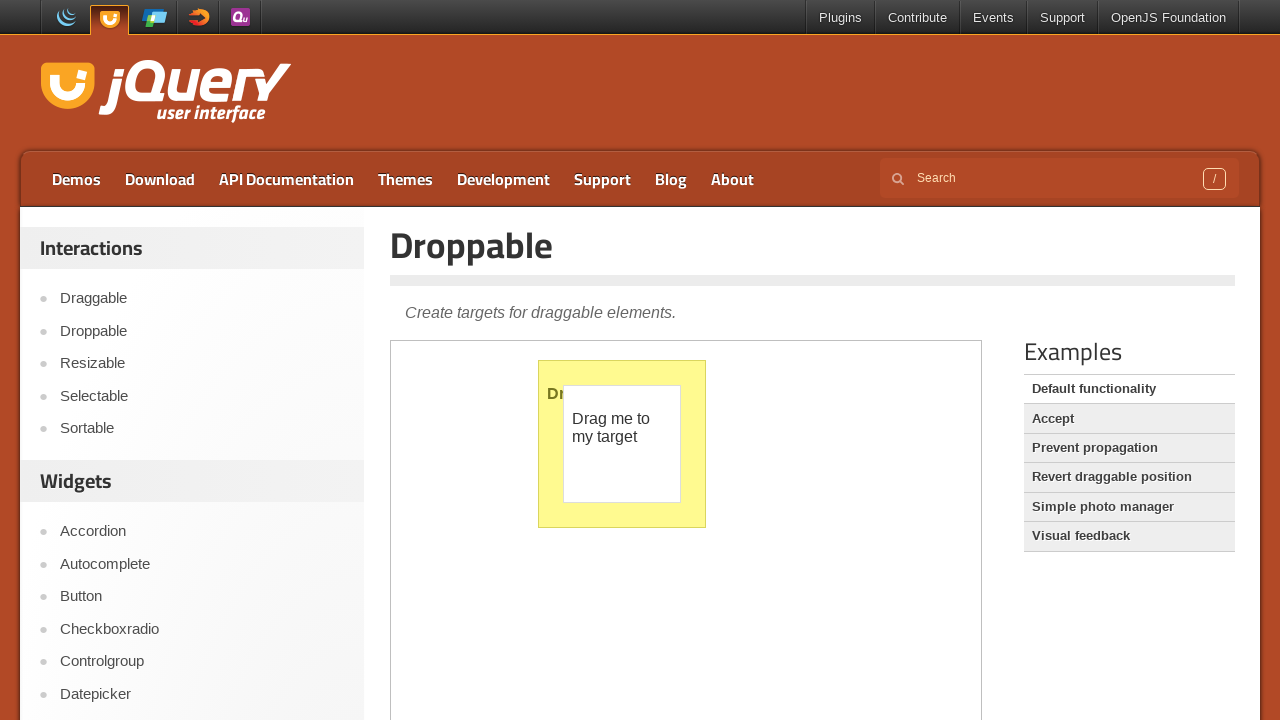

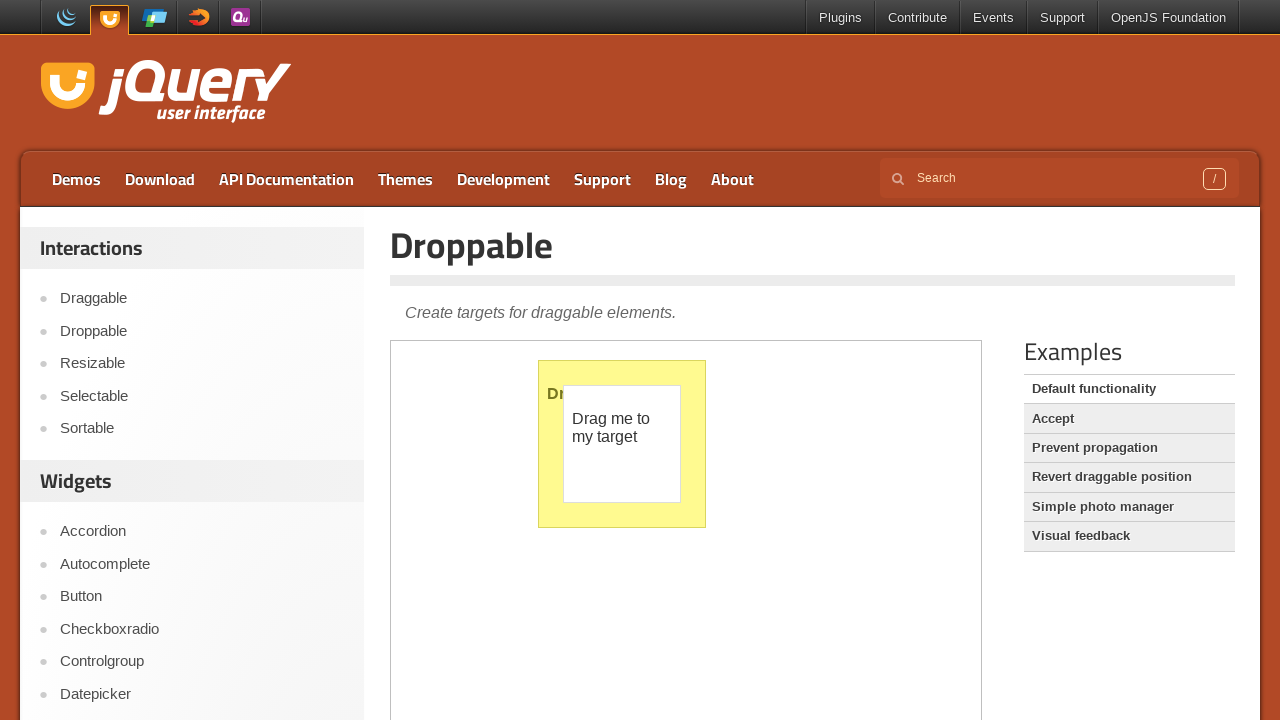